Tests window handling functionality by opening a new window, switching between windows, and closing them

Starting URL: http://demo.automationtesting.in/Windows.html

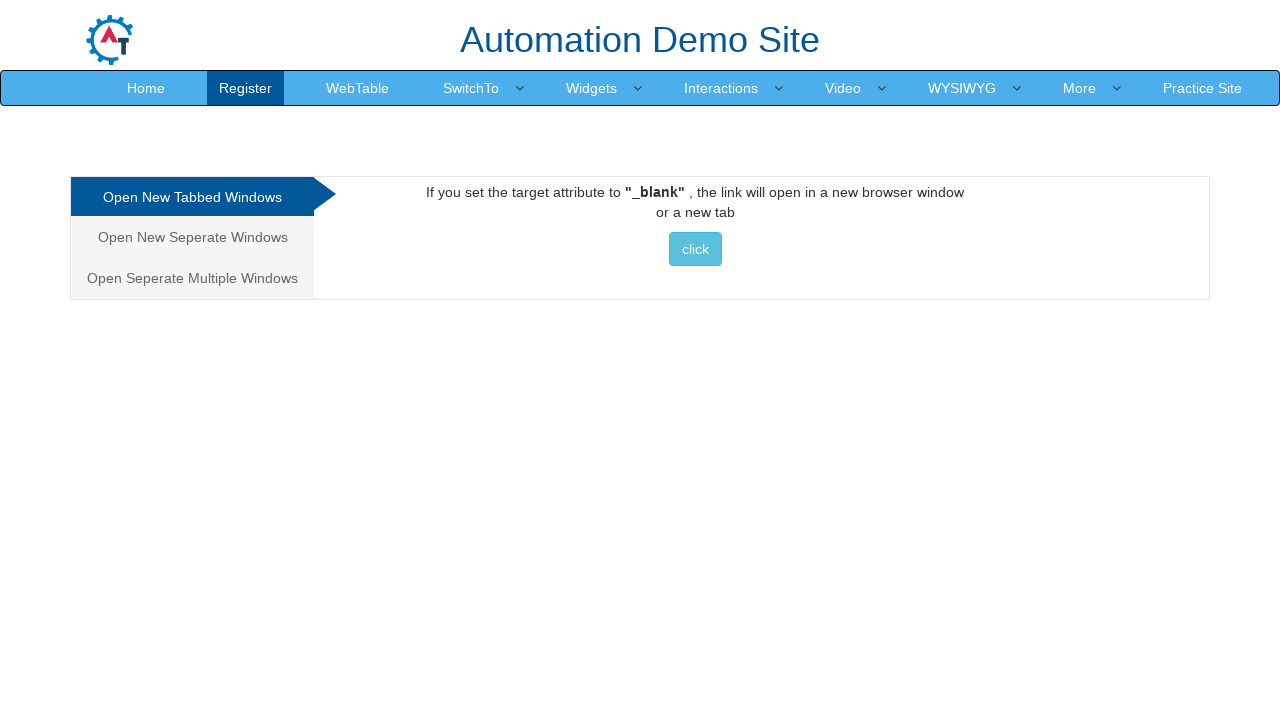

Clicked button to open new window at (695, 249) on xpath=//button[contains(text(),'click')][1]
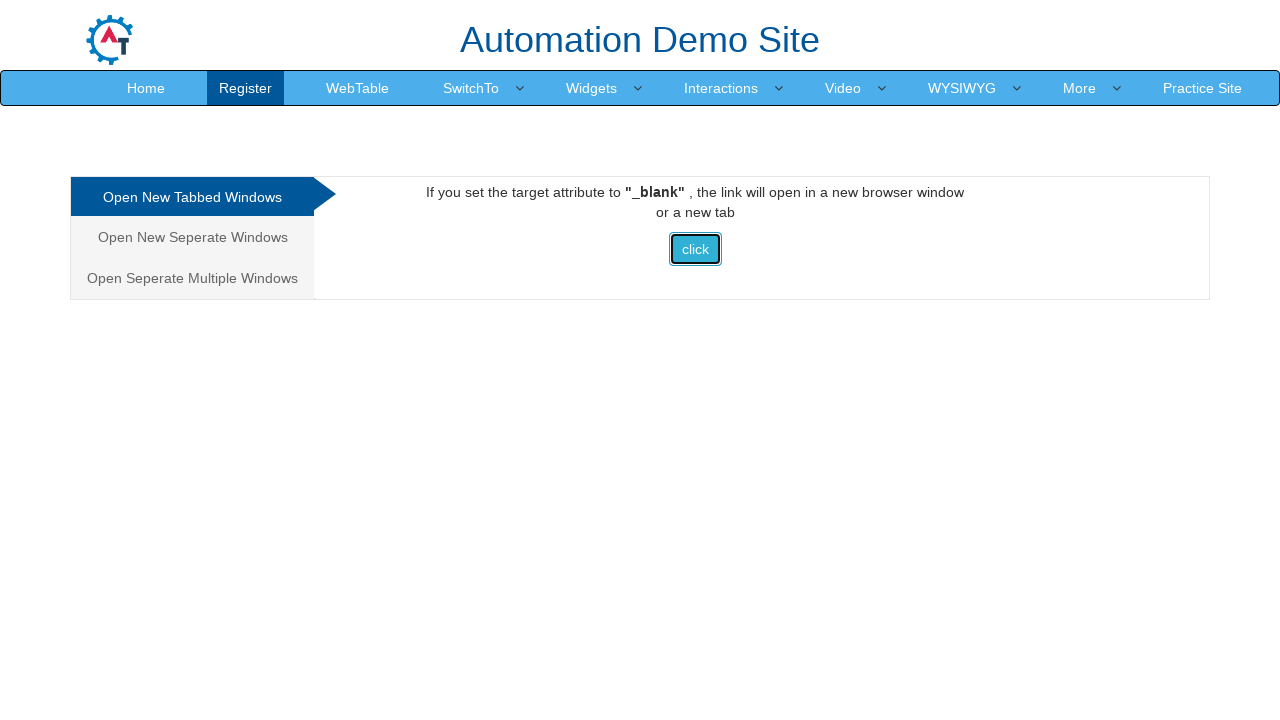

Waited 1 second for new window to open
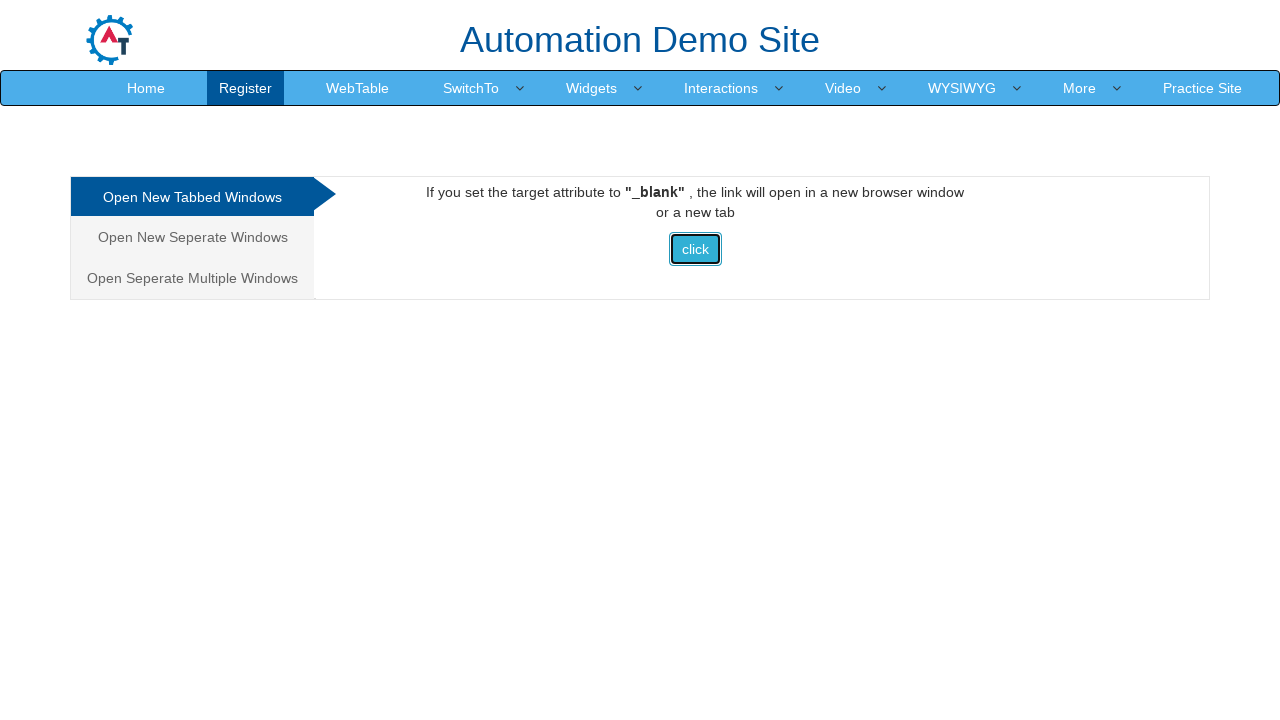

Retrieved all open pages - found 2 window(s)
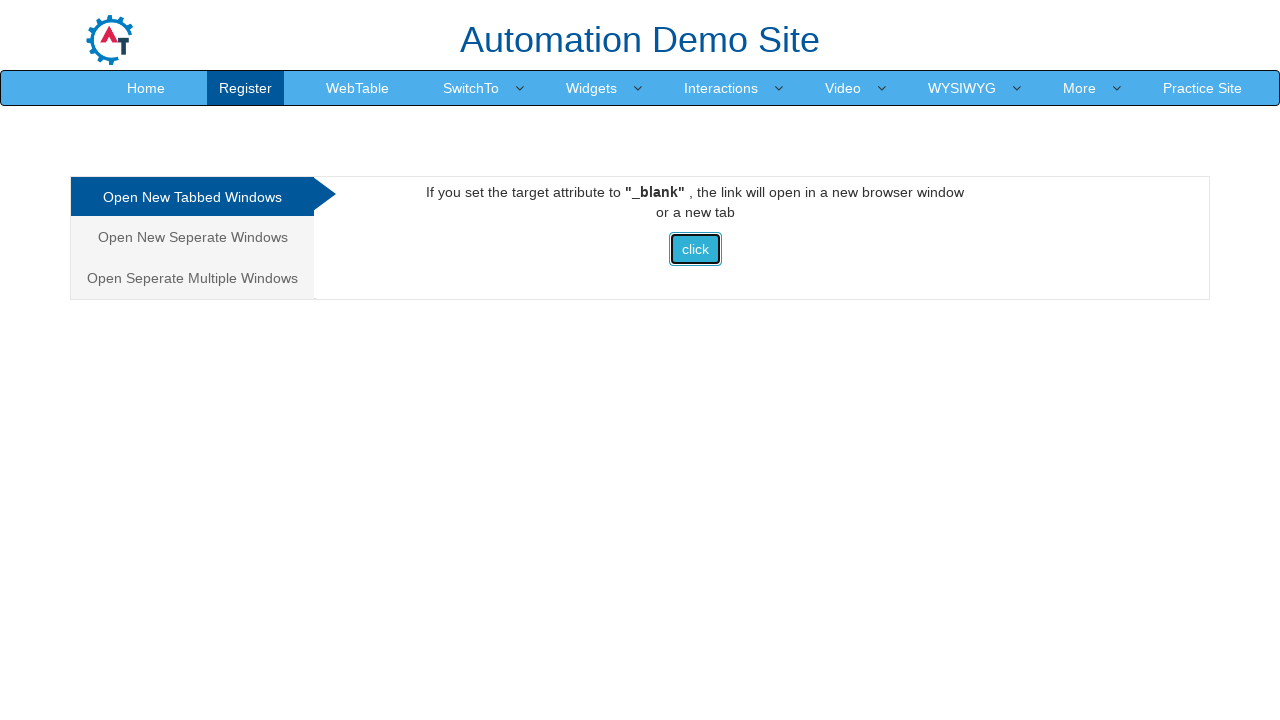

Switched to second window
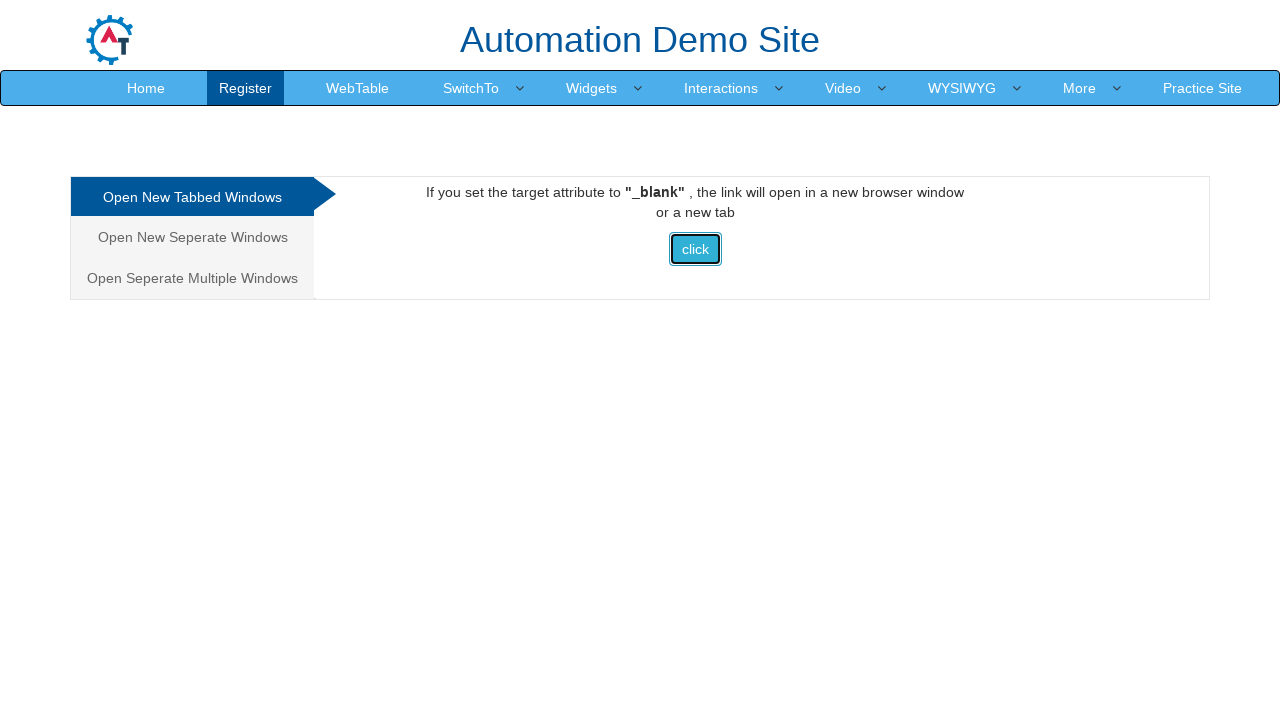

Closed the new window
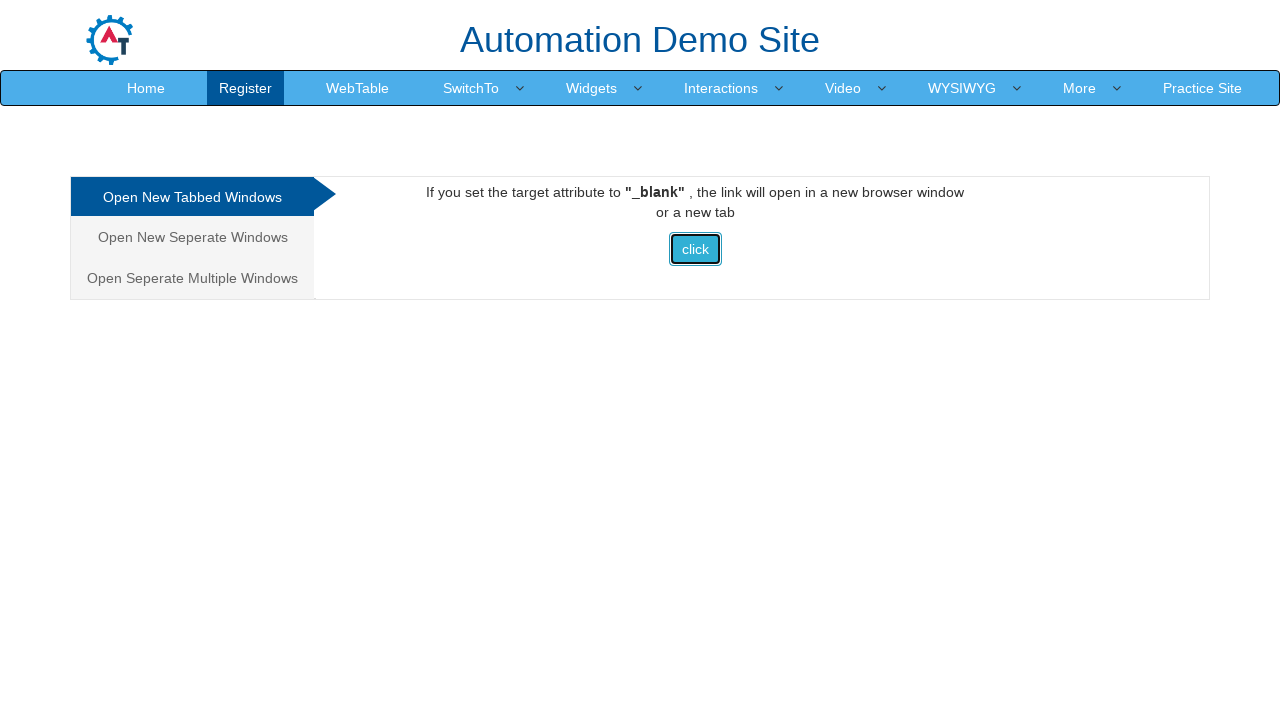

Clicked button again to open another new window at (695, 249) on xpath=//button[contains(text(),'click')][1]
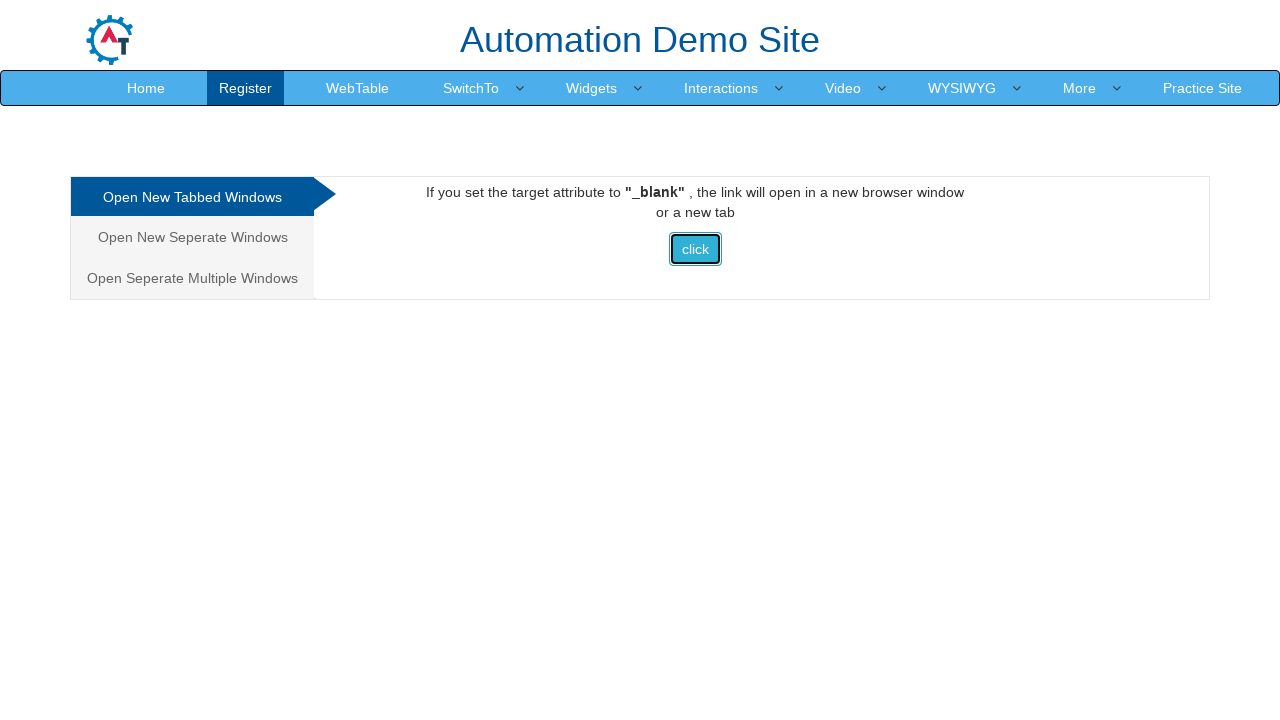

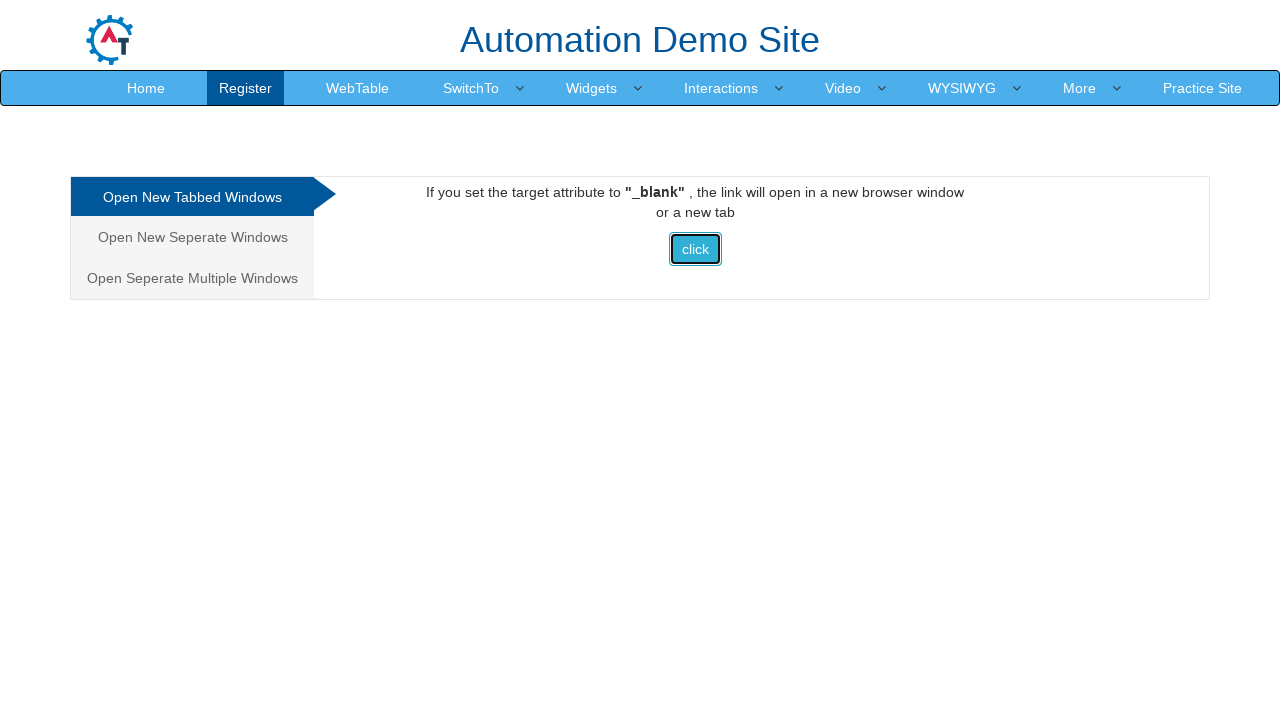